Tests dynamic controls by clicking an Enable button, waiting for an input field to become enabled, and typing text into it

Starting URL: https://the-internet.herokuapp.com/dynamic_controls

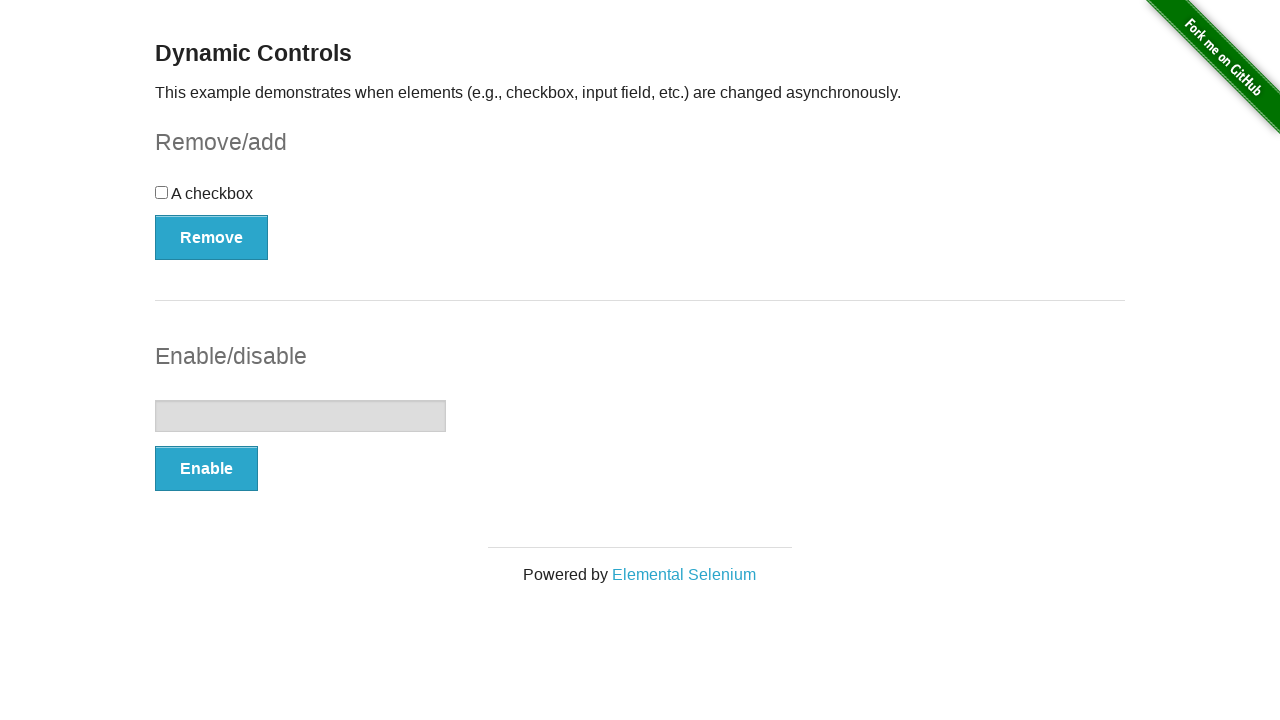

Clicked the Enable button to enable the input field at (206, 469) on xpath=//button[text()='Enable']
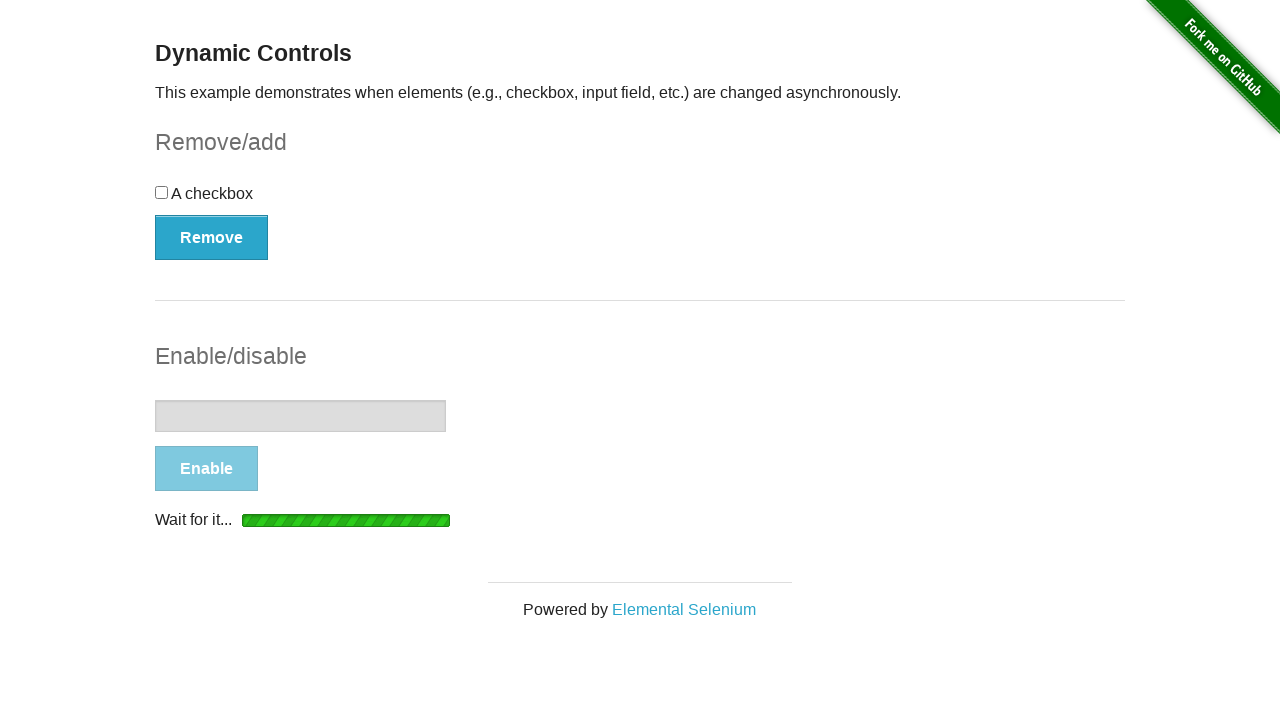

Input field became enabled and is now available
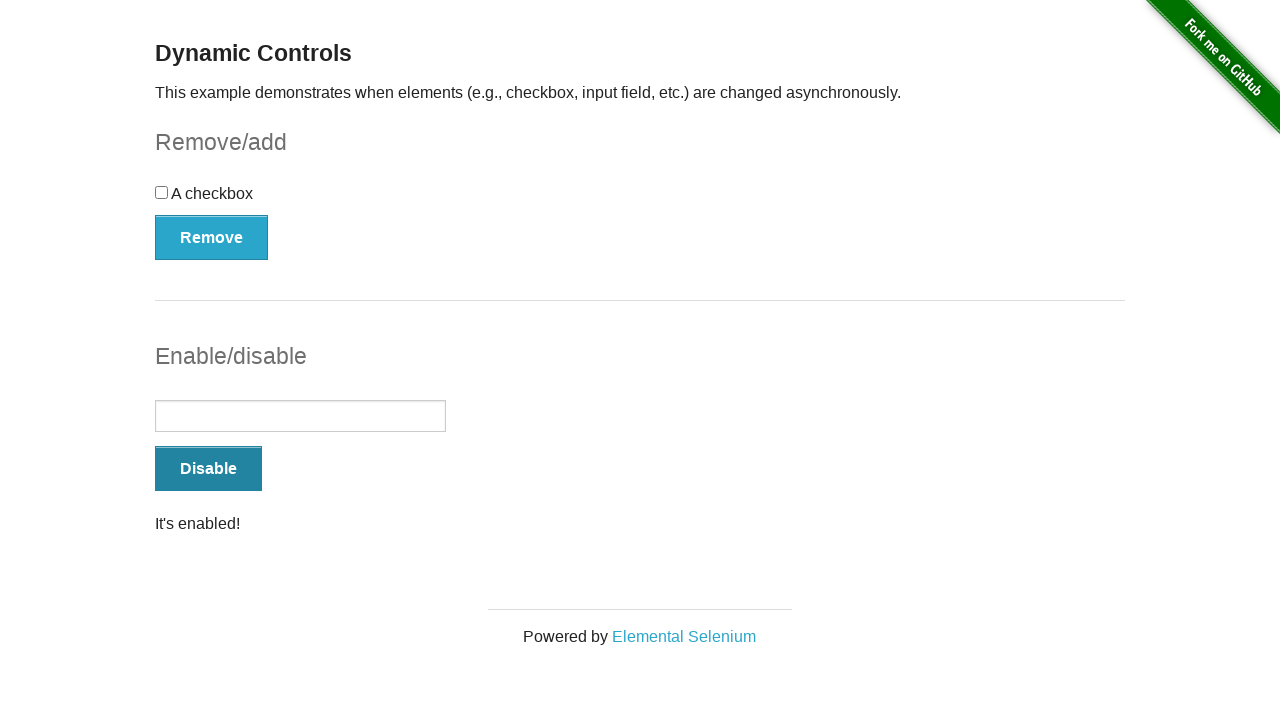

Typed 'Batch 4 is here now' into the enabled input field on input[type='text']
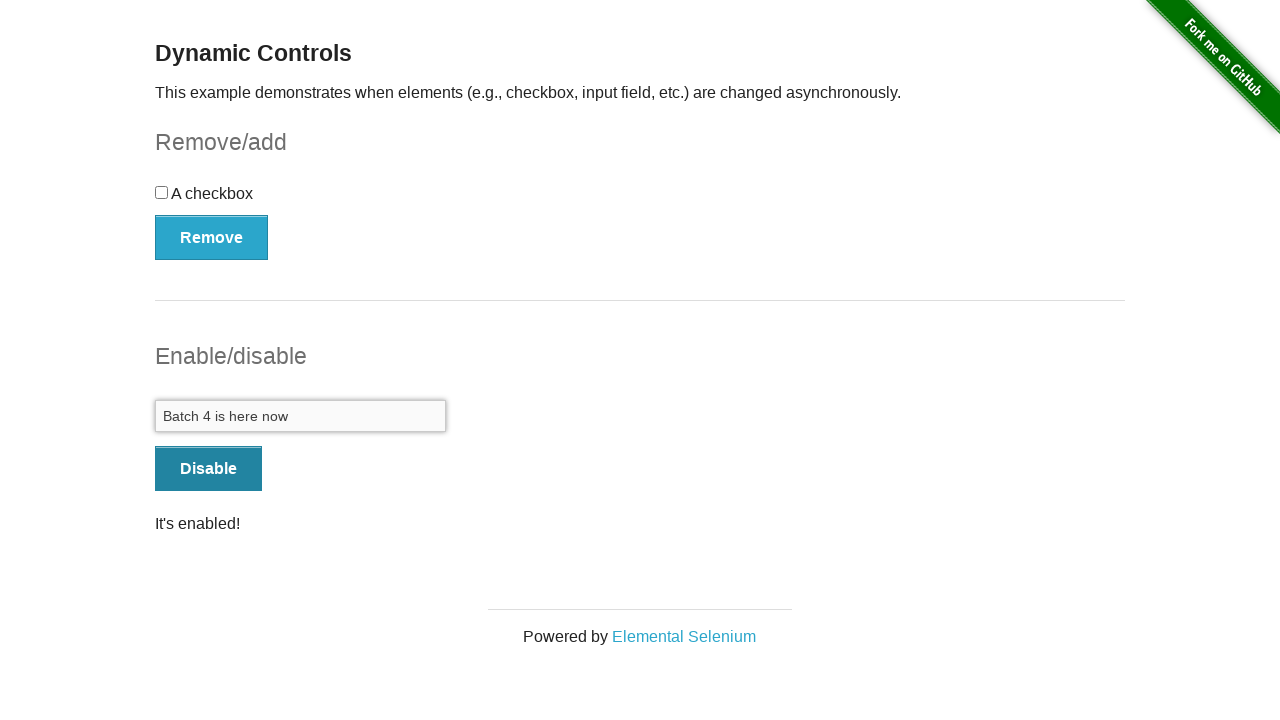

Verified that the success message 'It's enabled!' is displayed
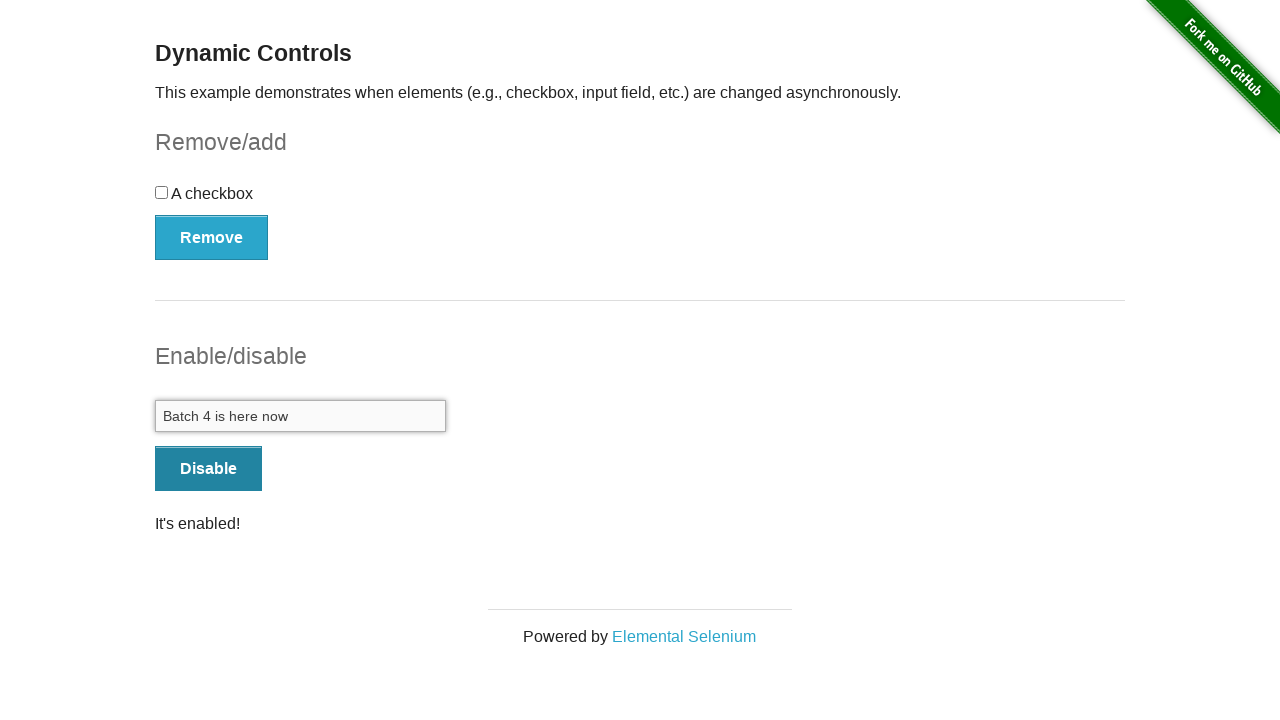

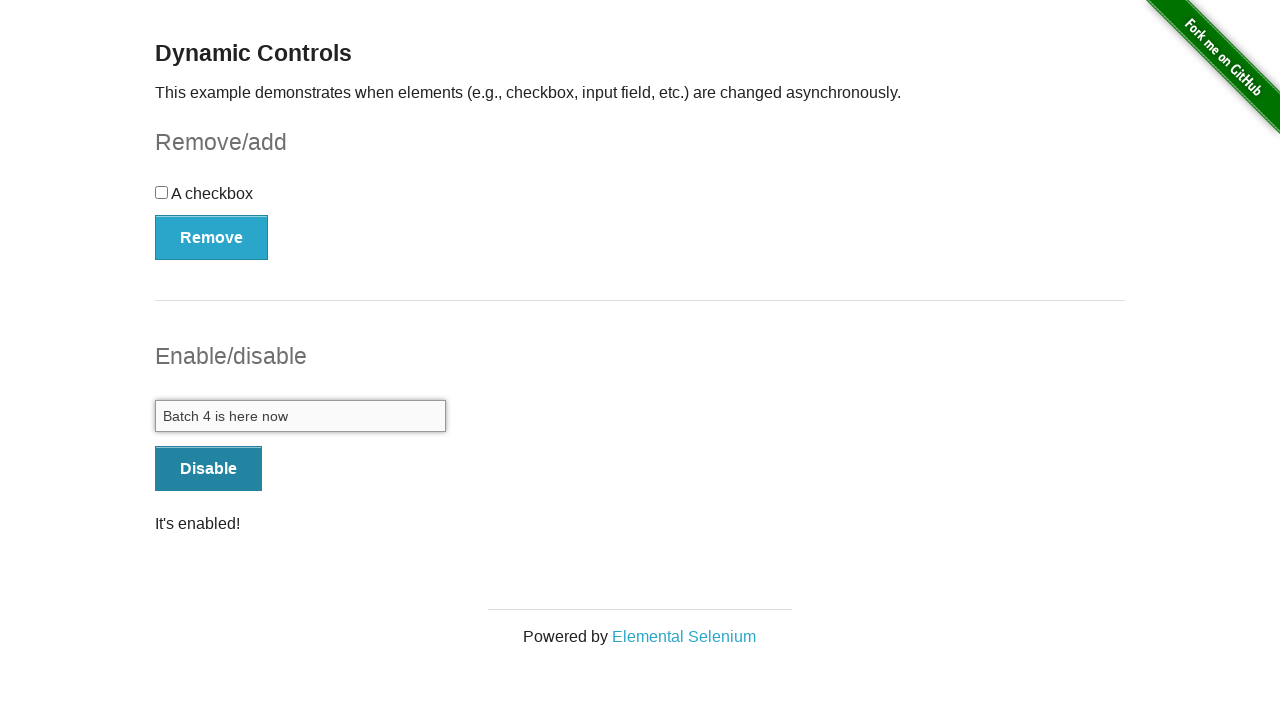